Tests JavaScript alert handling by clicking various alert trigger buttons and dismissing the dialogs that appear, including standard alerts, timed alerts, confirm dialogs, and prompt dialogs.

Starting URL: https://demoqa.com/alerts

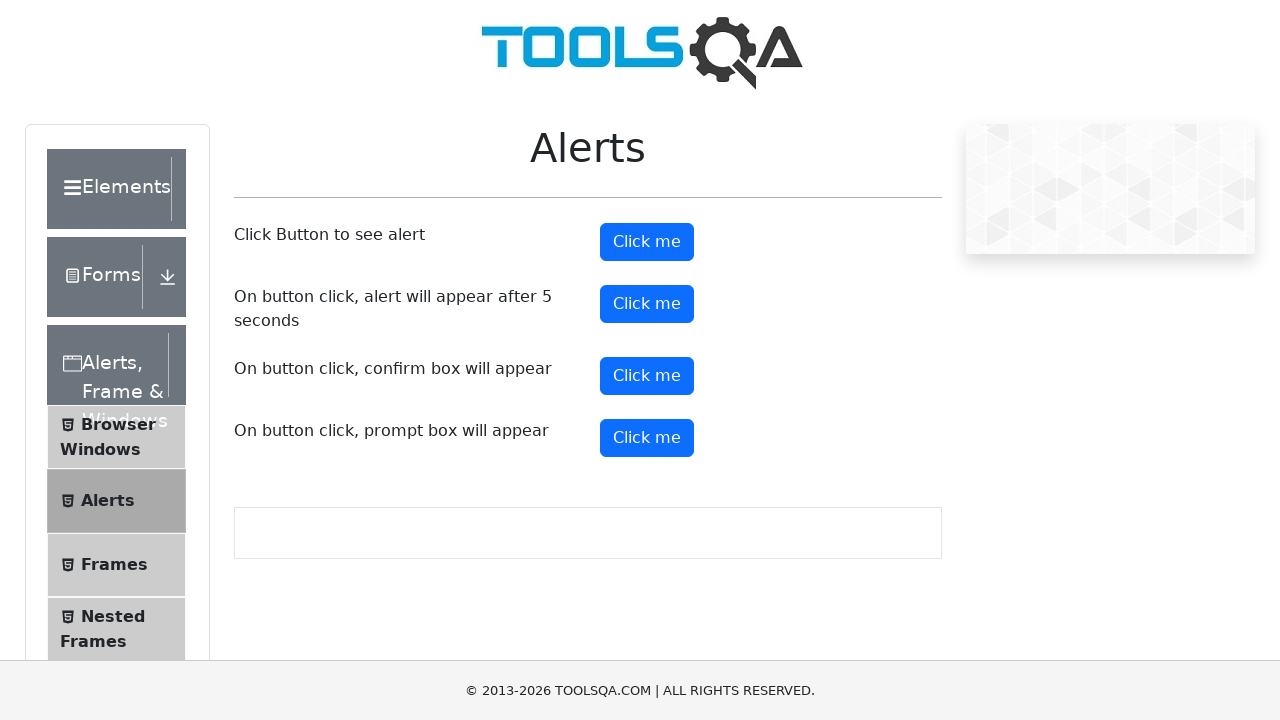

Set up dialog handler to dismiss all dialogs
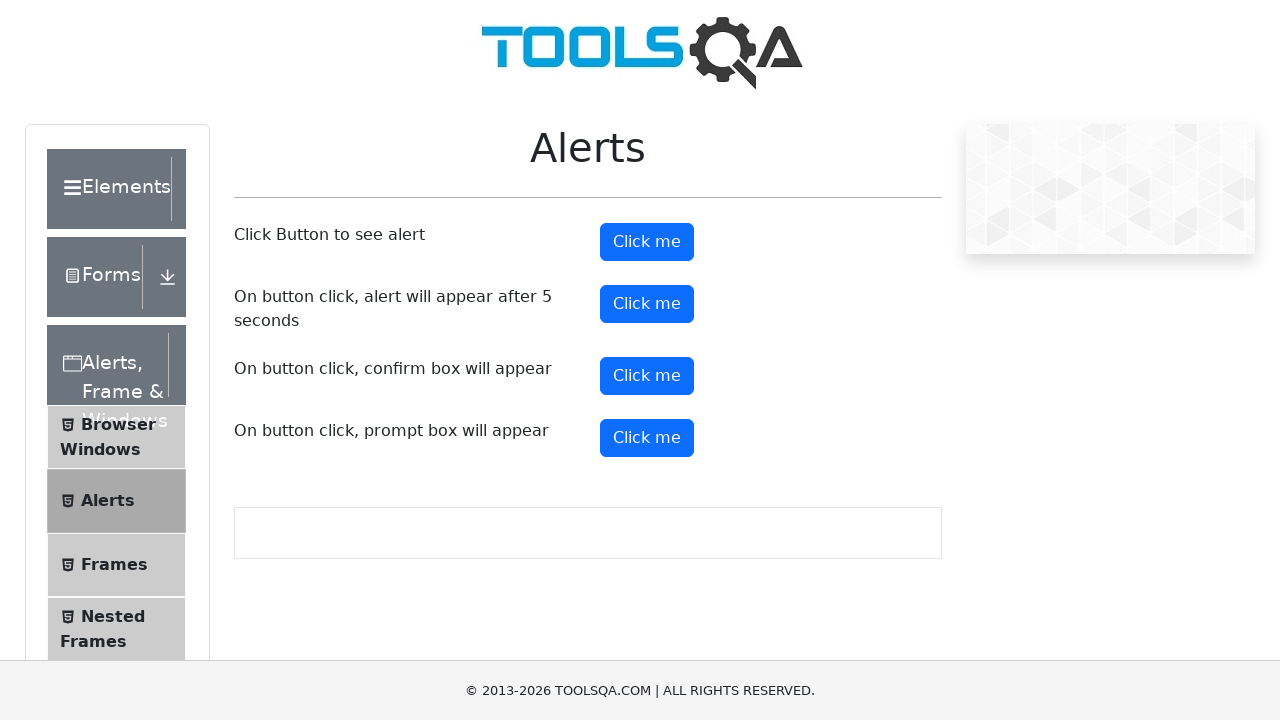

Clicked alert button to trigger standard alert at (647, 242) on #alertButton
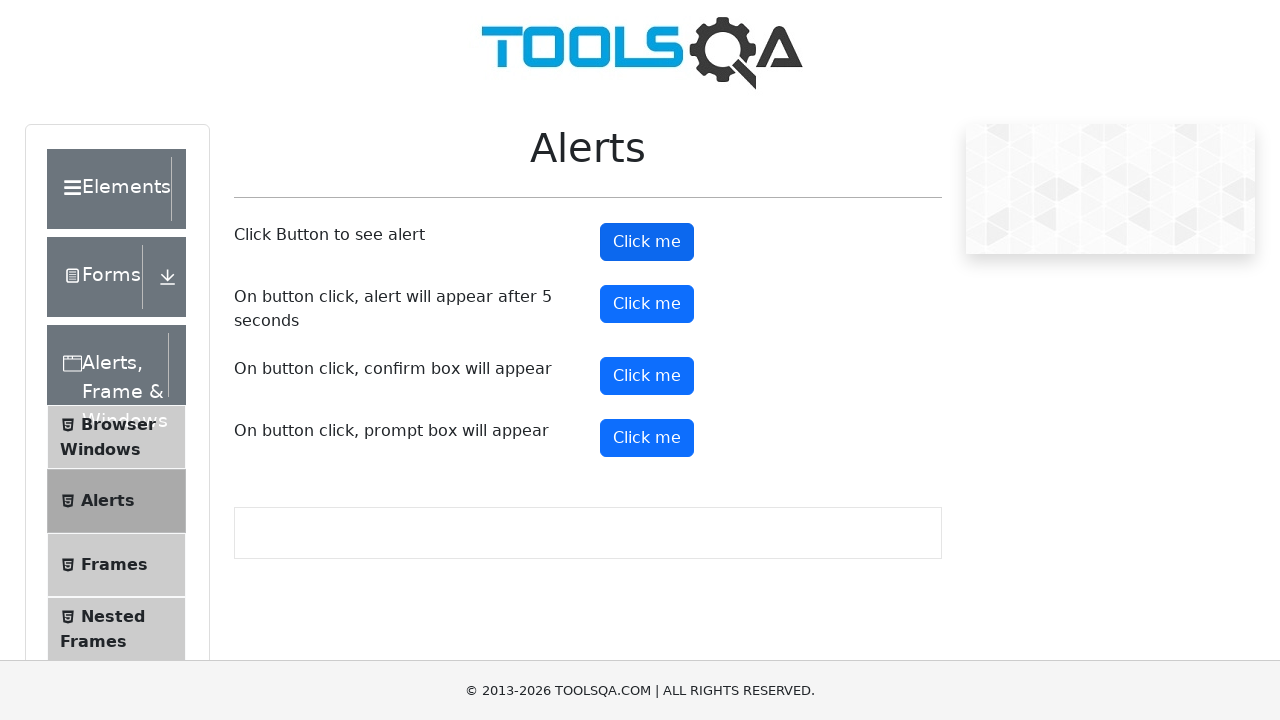

Clicked timer alert button to trigger delayed alert at (647, 304) on #timerAlertButton
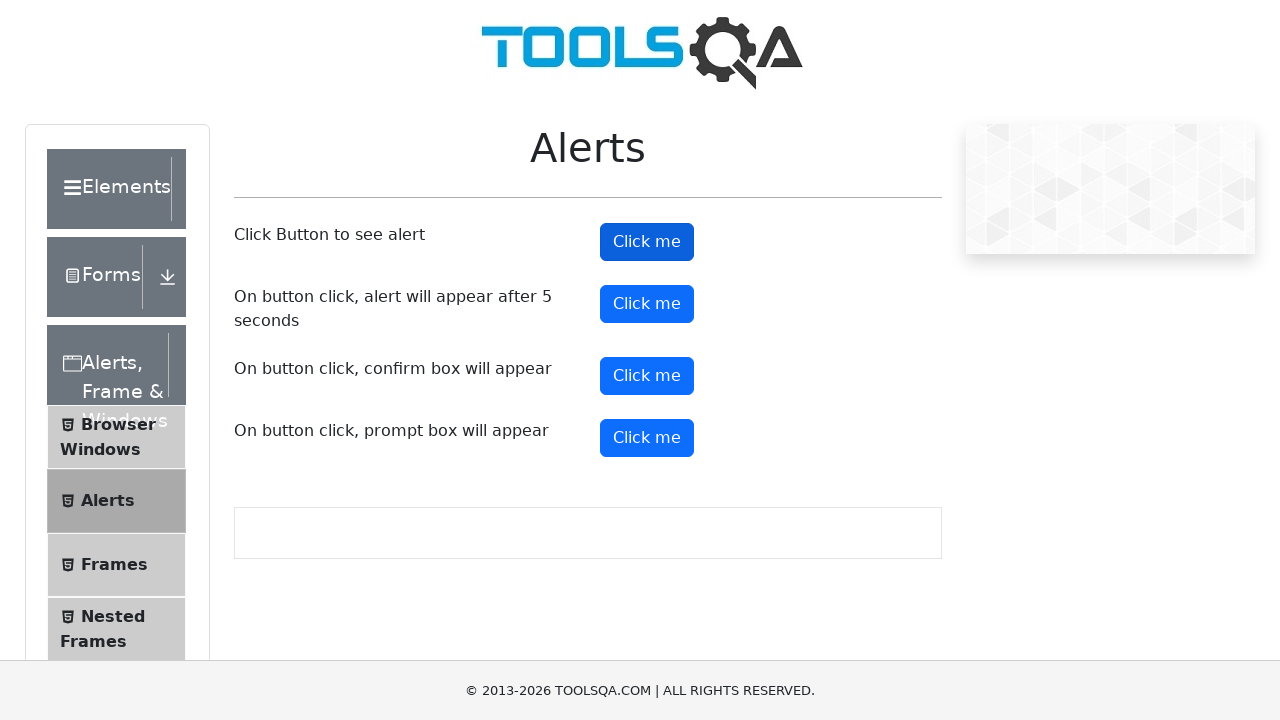

Waited 5 seconds for timed alert to appear and be dismissed
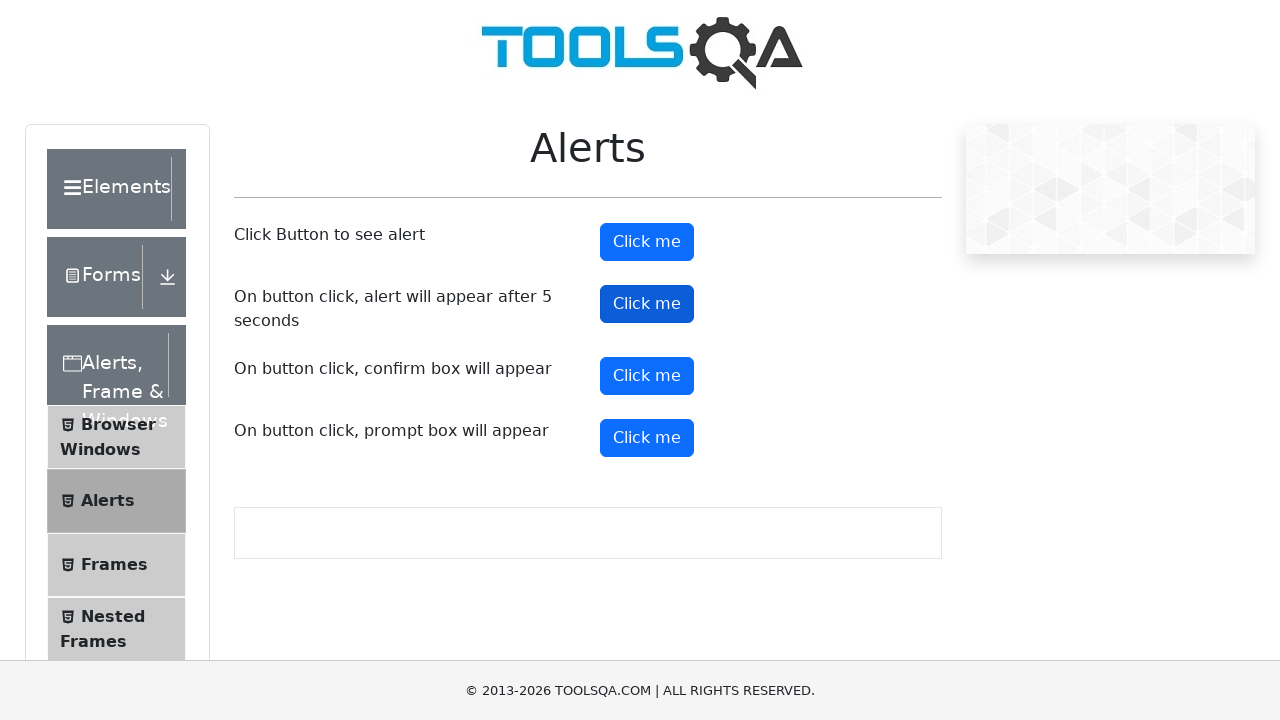

Clicked confirm button to trigger confirm dialog at (647, 376) on #confirmButton
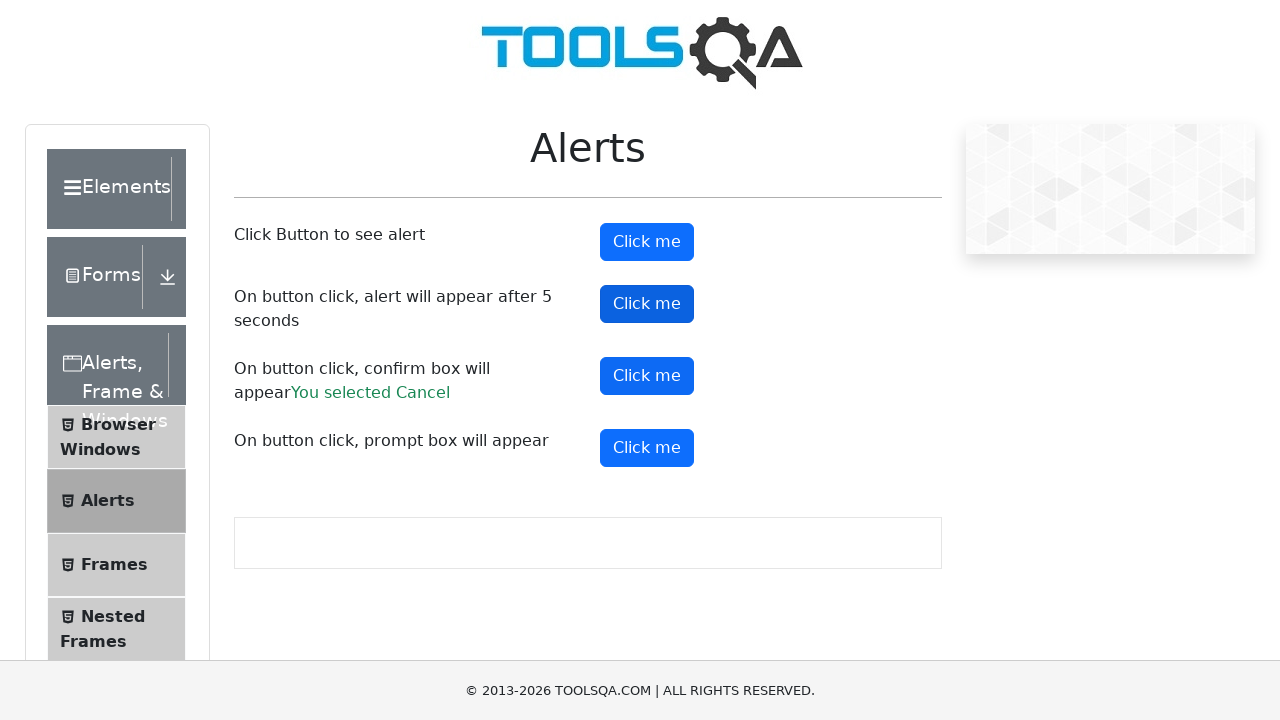

Clicked prompt button to trigger prompt dialog at (647, 448) on #promtButton
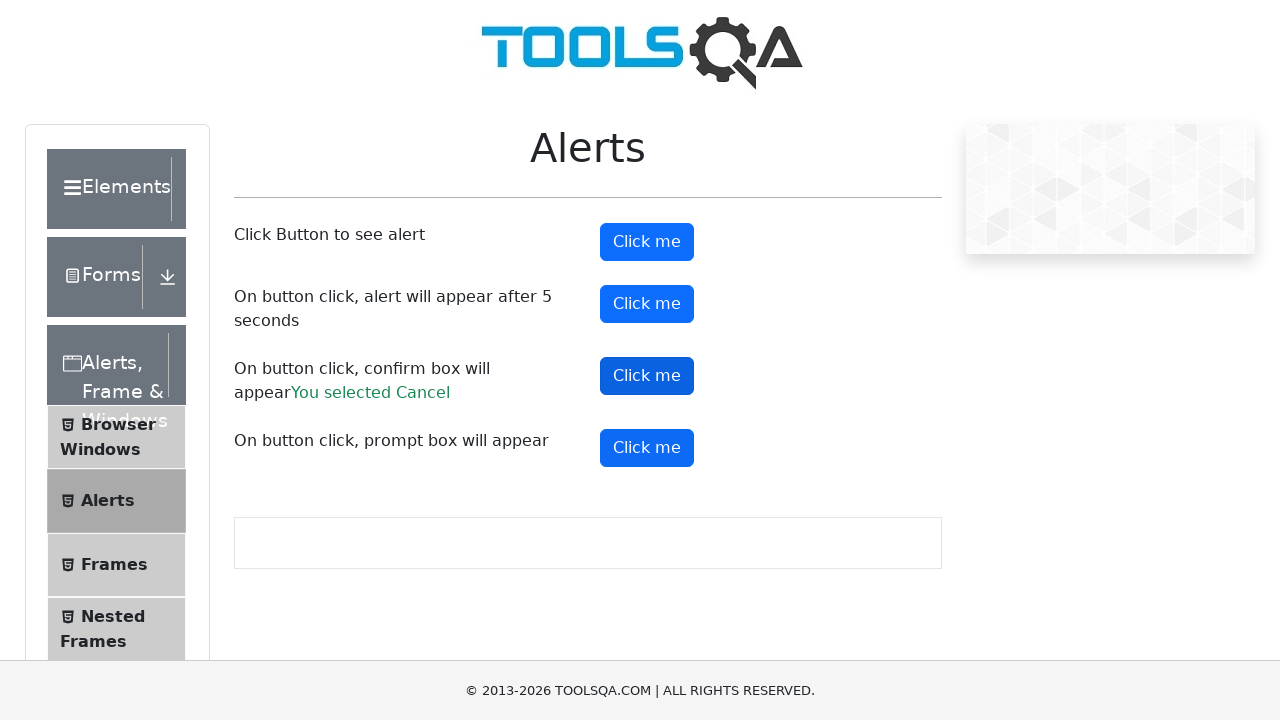

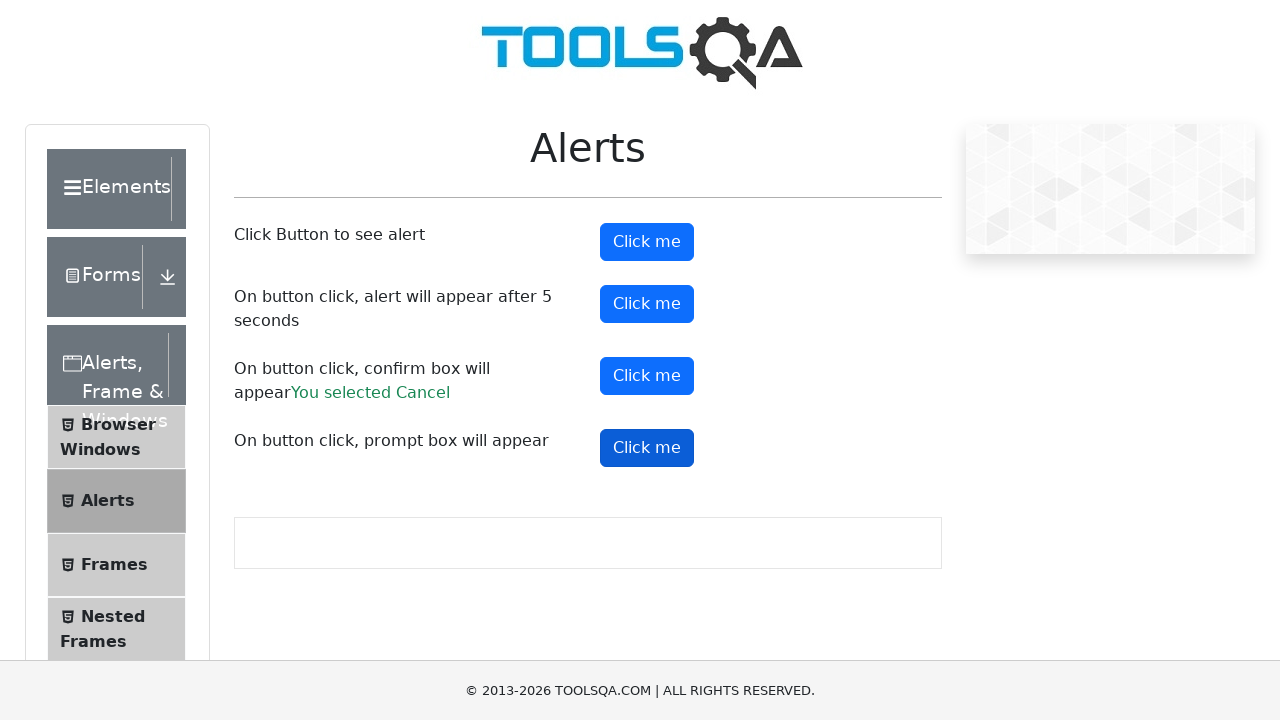